Tests browser navigation functionality by clicking on a Practice link, then using browser back and forward navigation to verify the browser history works correctly.

Starting URL: https://letskodeit.teachable.com/

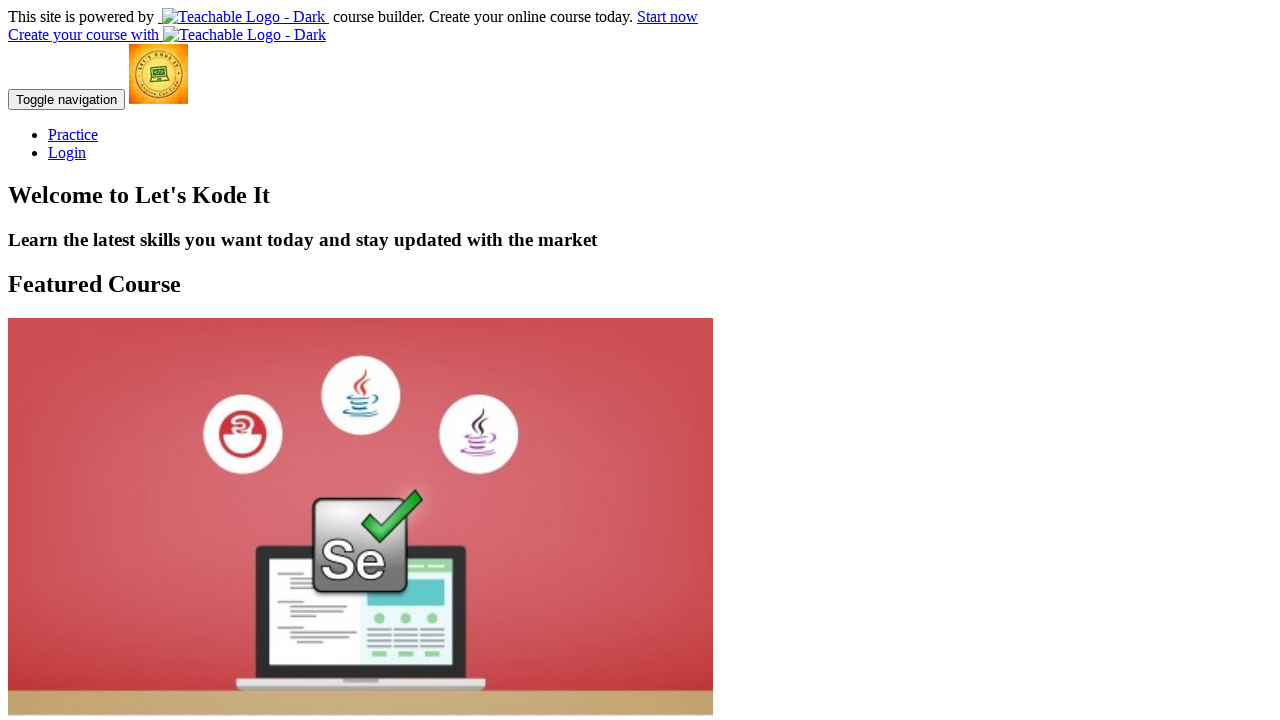

Clicked on the Practice link at (73, 134) on xpath=//a[contains(text(),'Practice')]
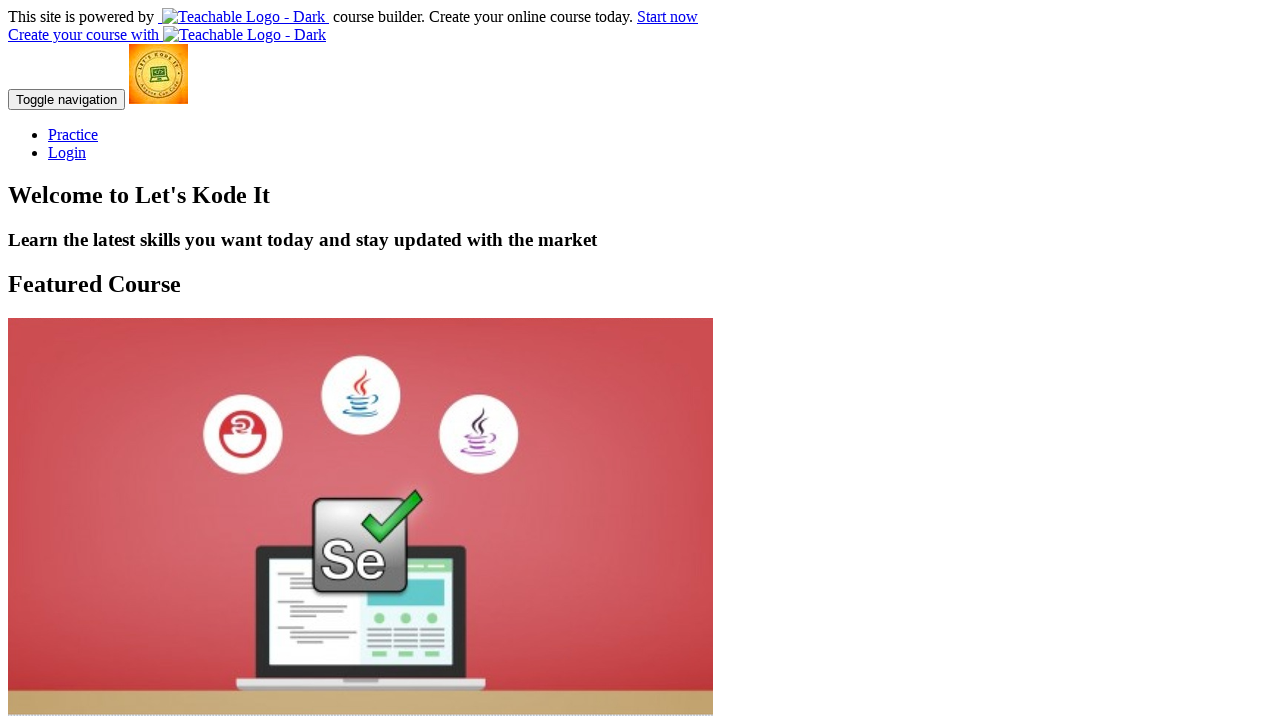

Practice page loaded
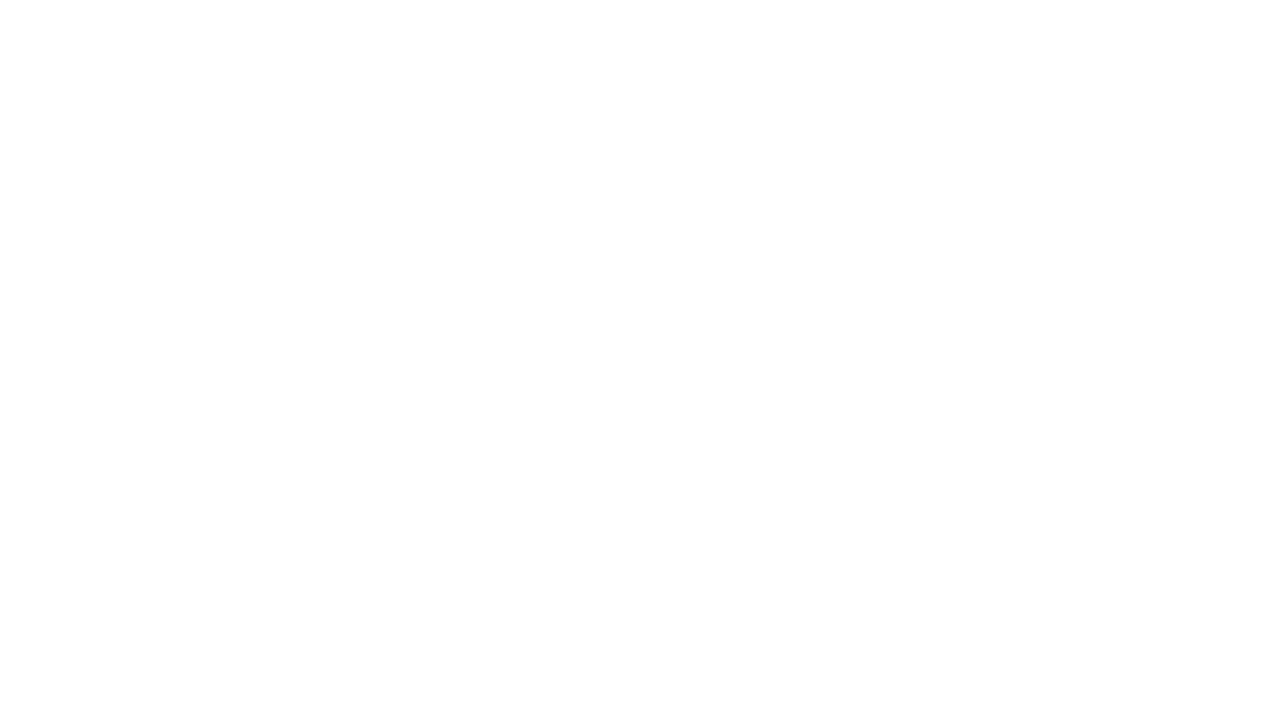

Navigated back to homepage using browser back button
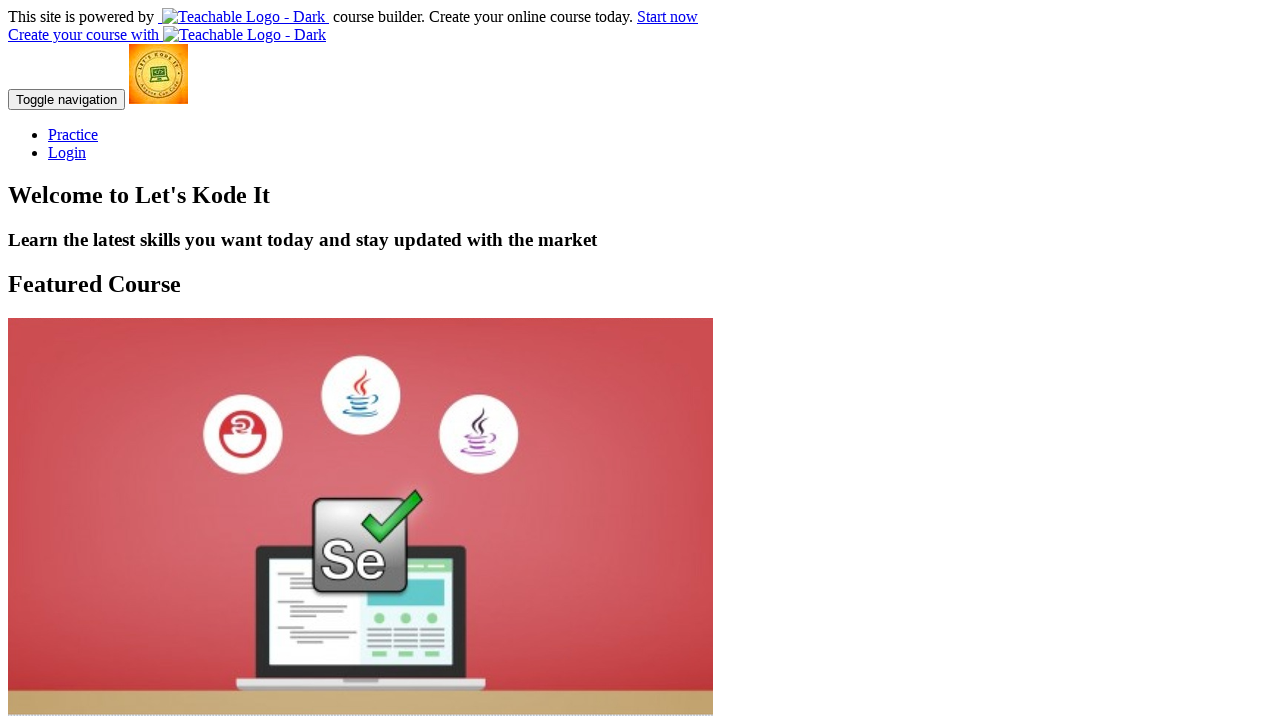

Homepage loaded after back navigation
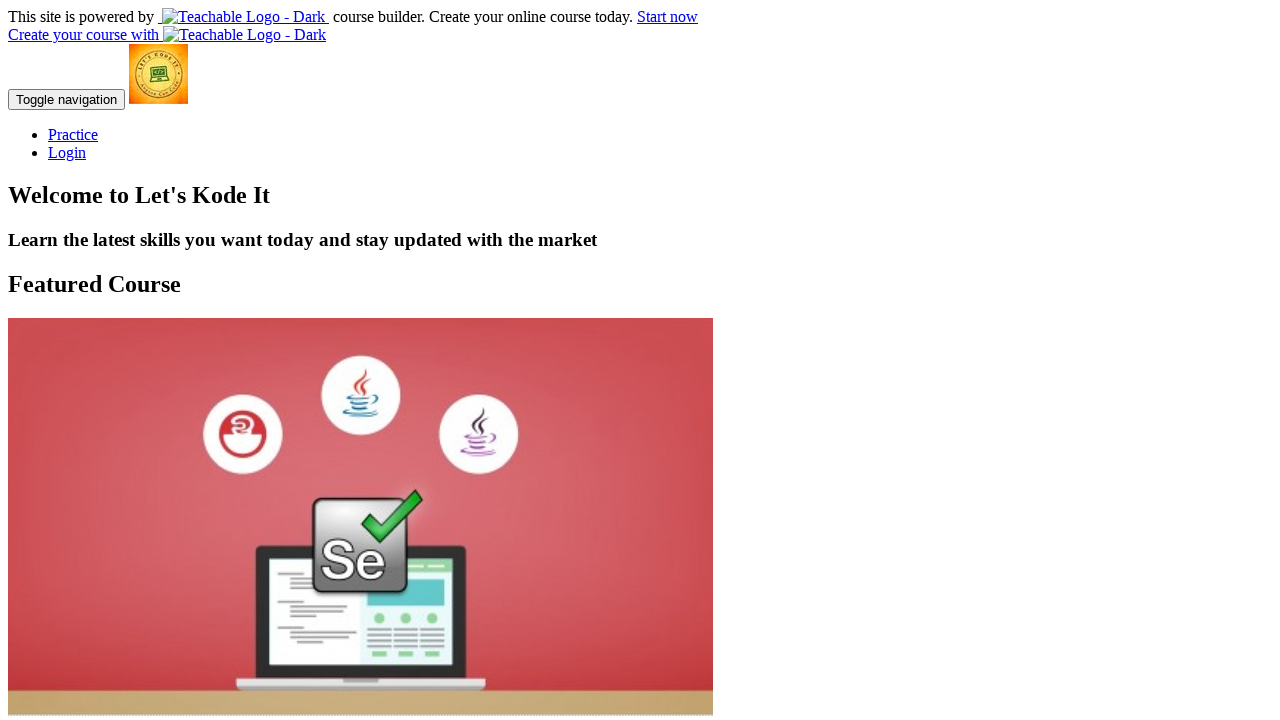

Navigated forward to practice page using browser forward button
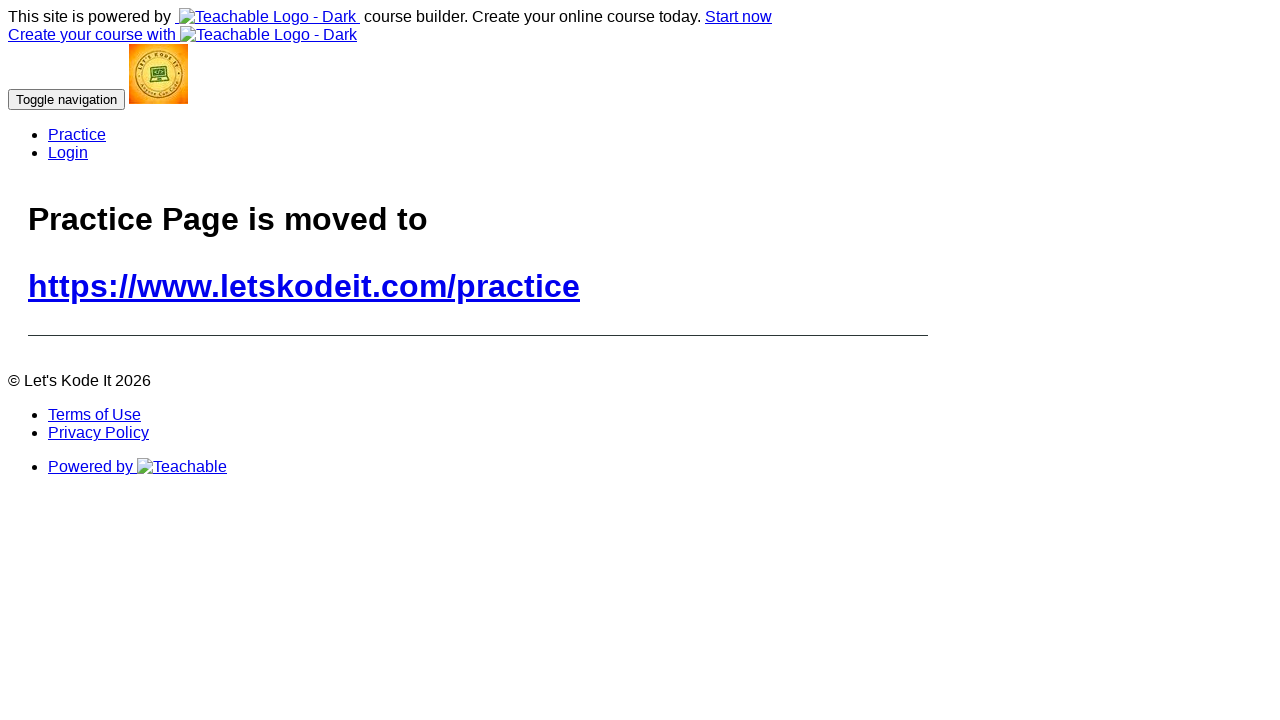

Practice page loaded after forward navigation
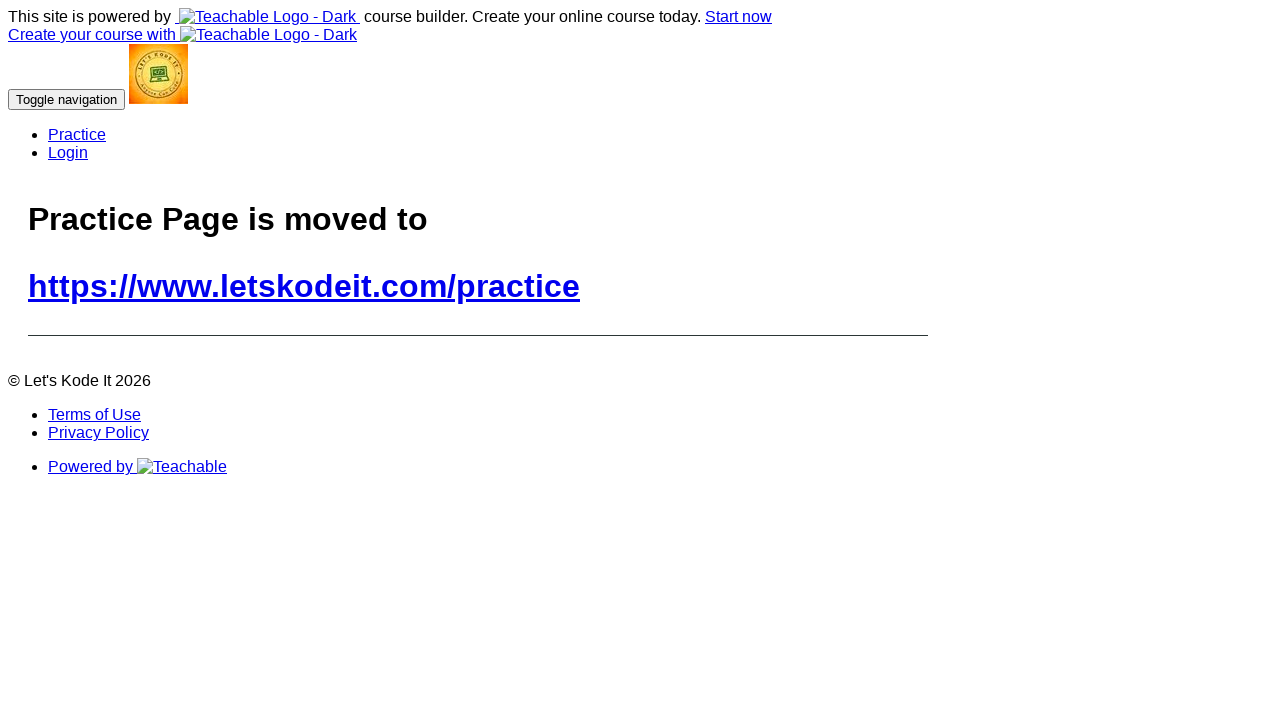

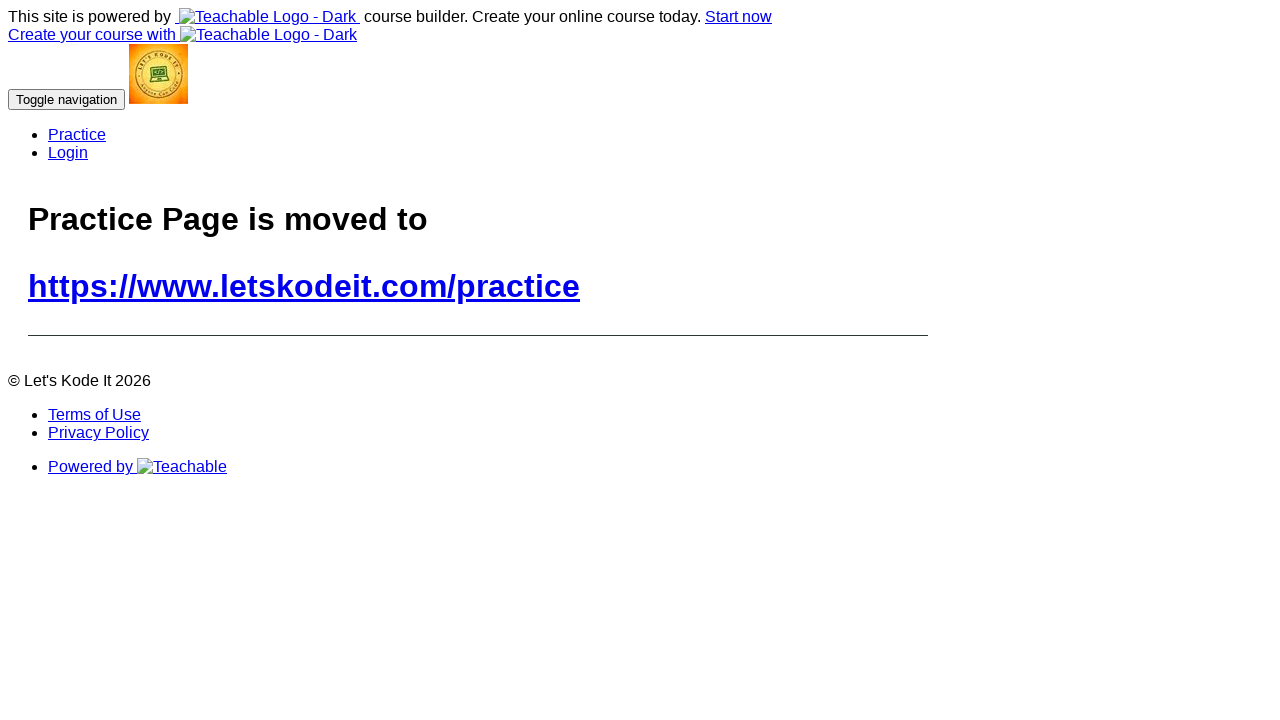